Tests validation when both username and password fields are empty

Starting URL: https://sakshingp.github.io/assignment/login.html

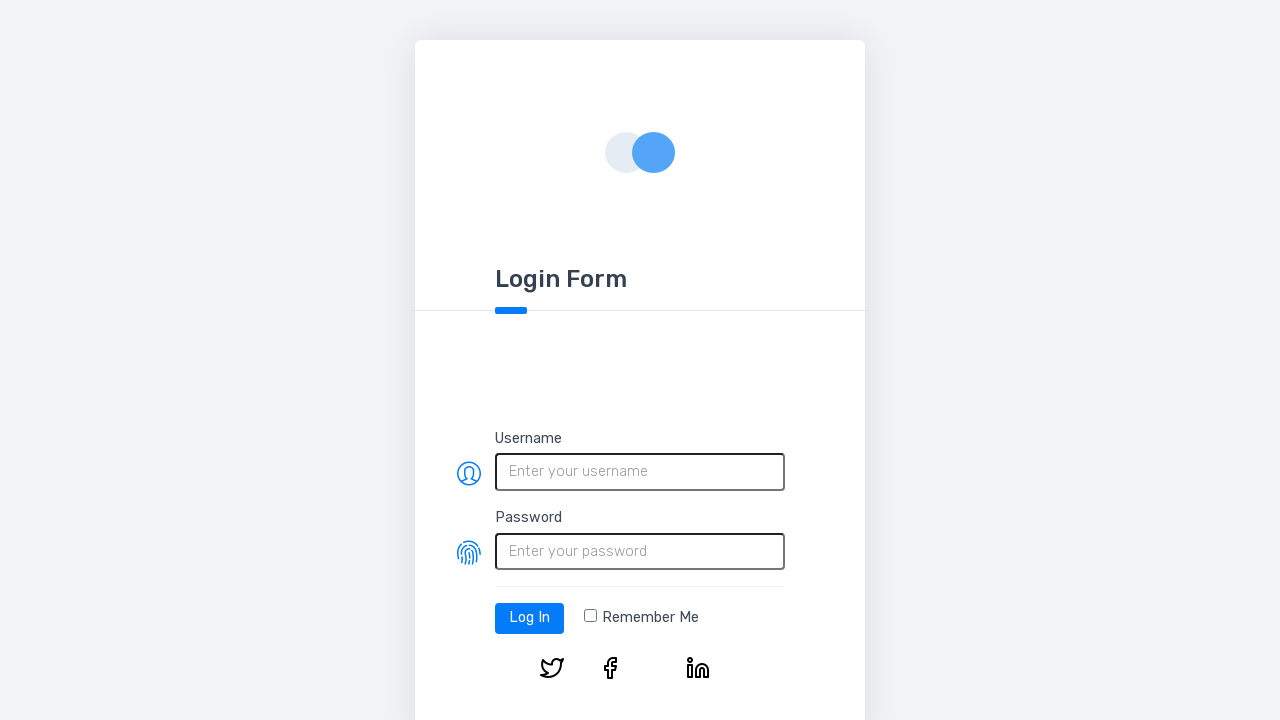

Clicked login button with both username and password fields empty at (530, 618) on #log-in
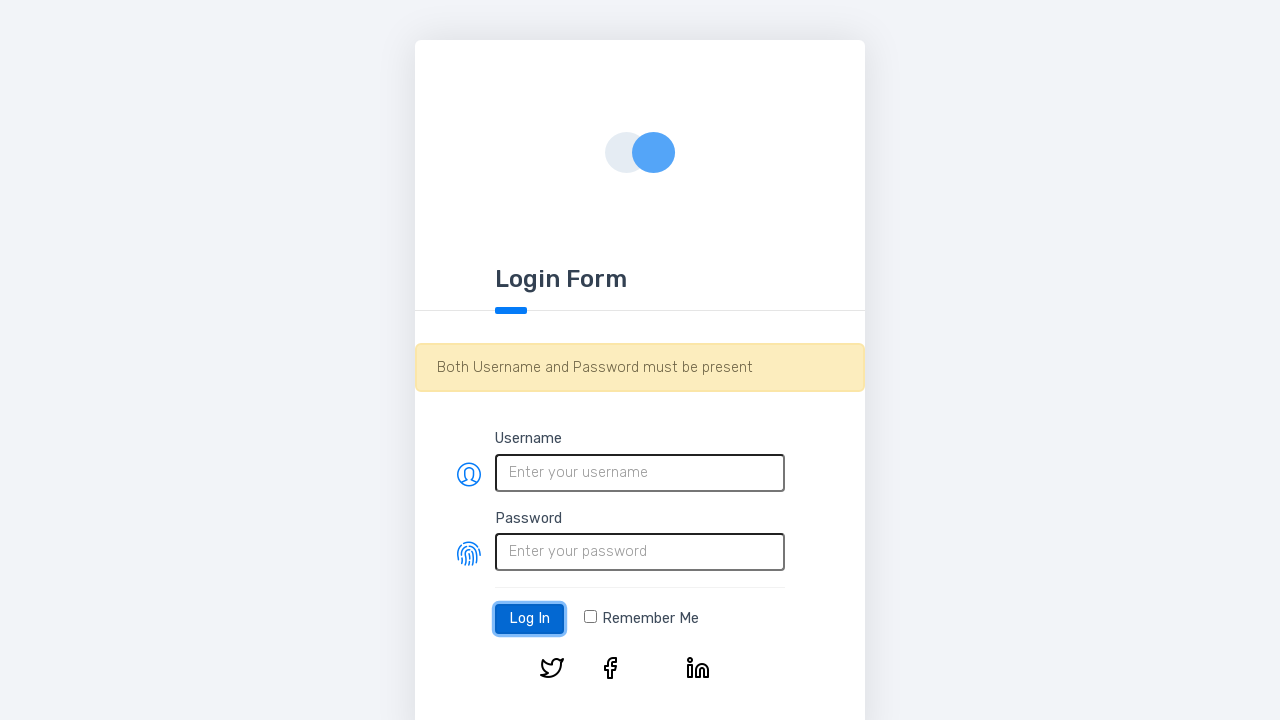

Verified error message appeared: 'Both Username and Password must be present'
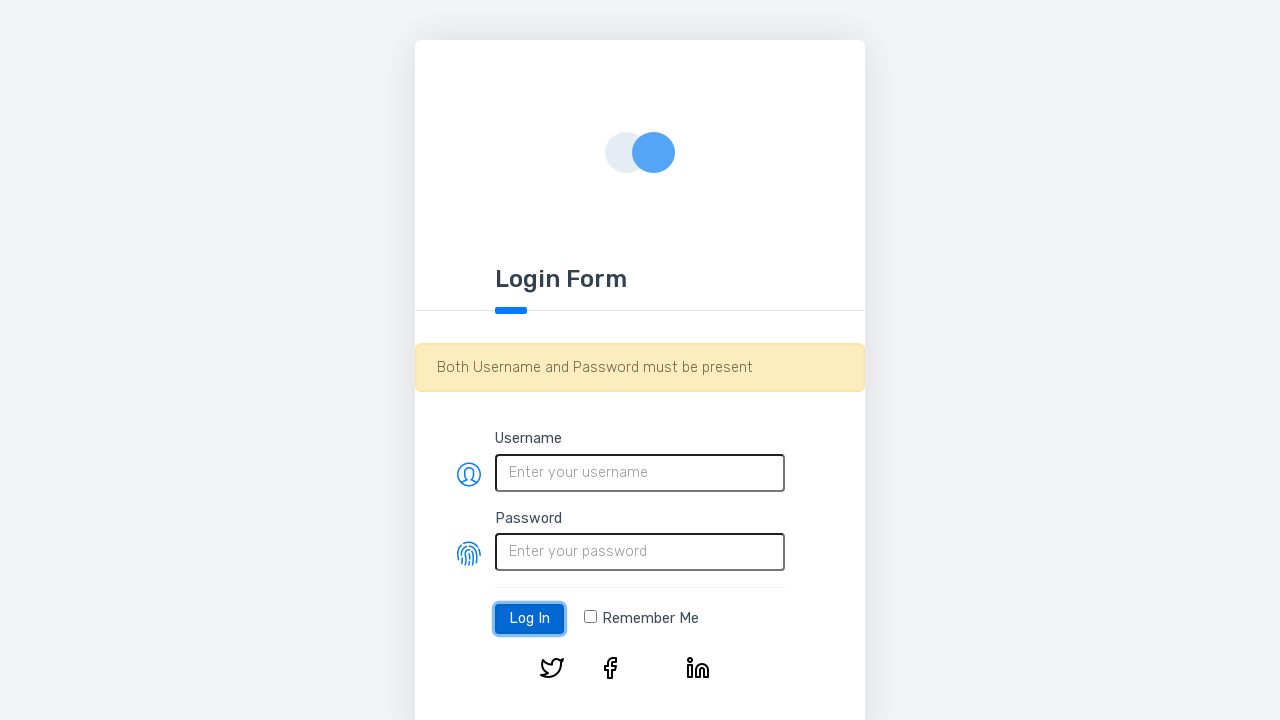

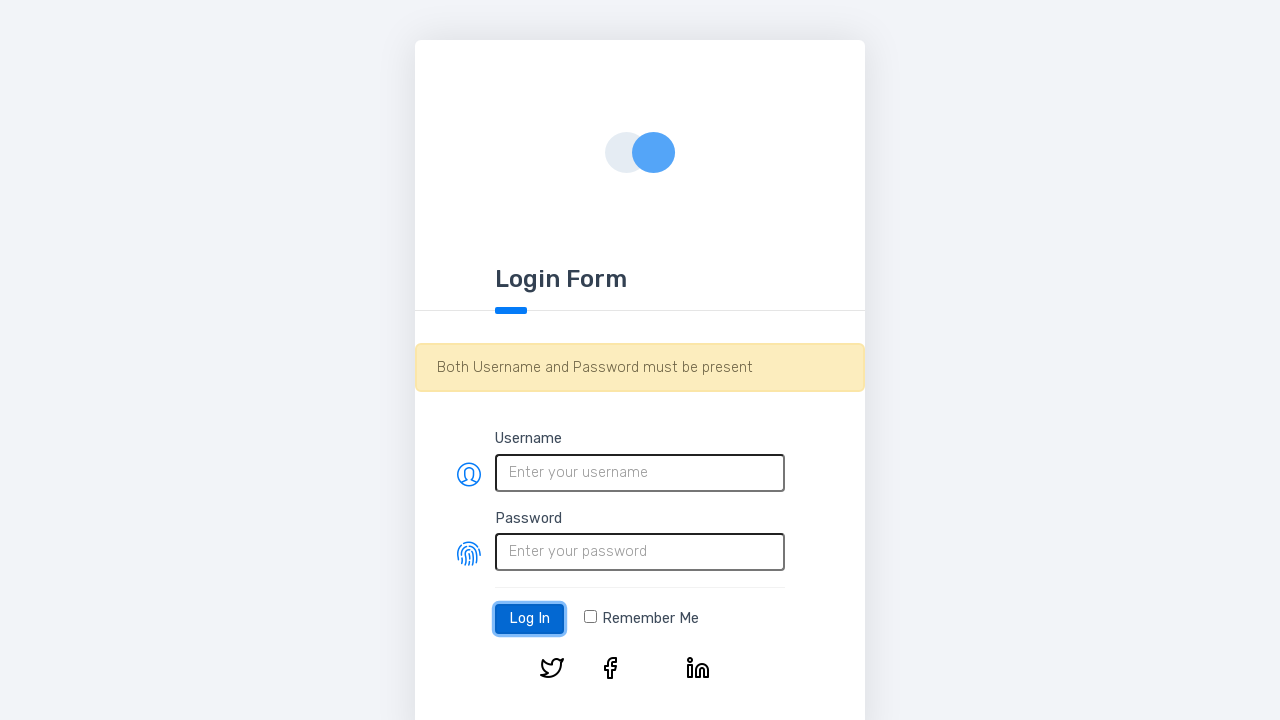